Navigates through multiple pages on the BrowserStack website including homepage, pricing, integrations, and documentation pages

Starting URL: https://www.browserstack.com/

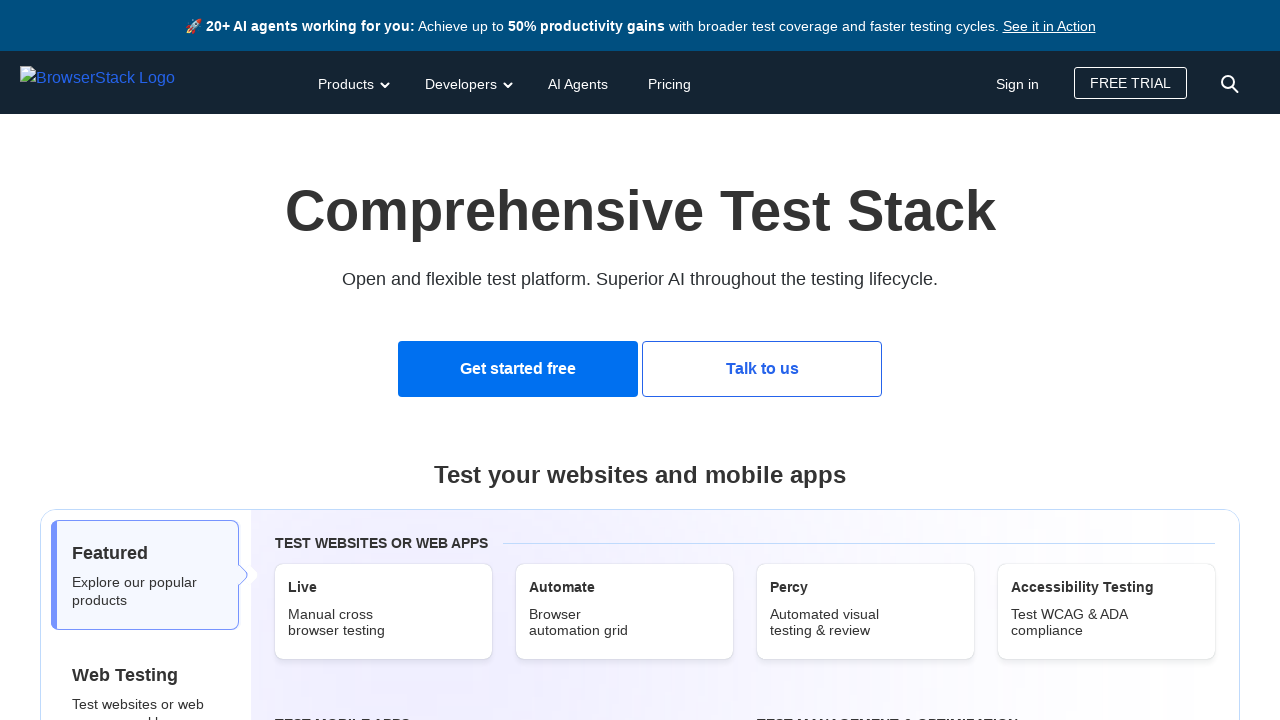

Navigated to BrowserStack pricing page
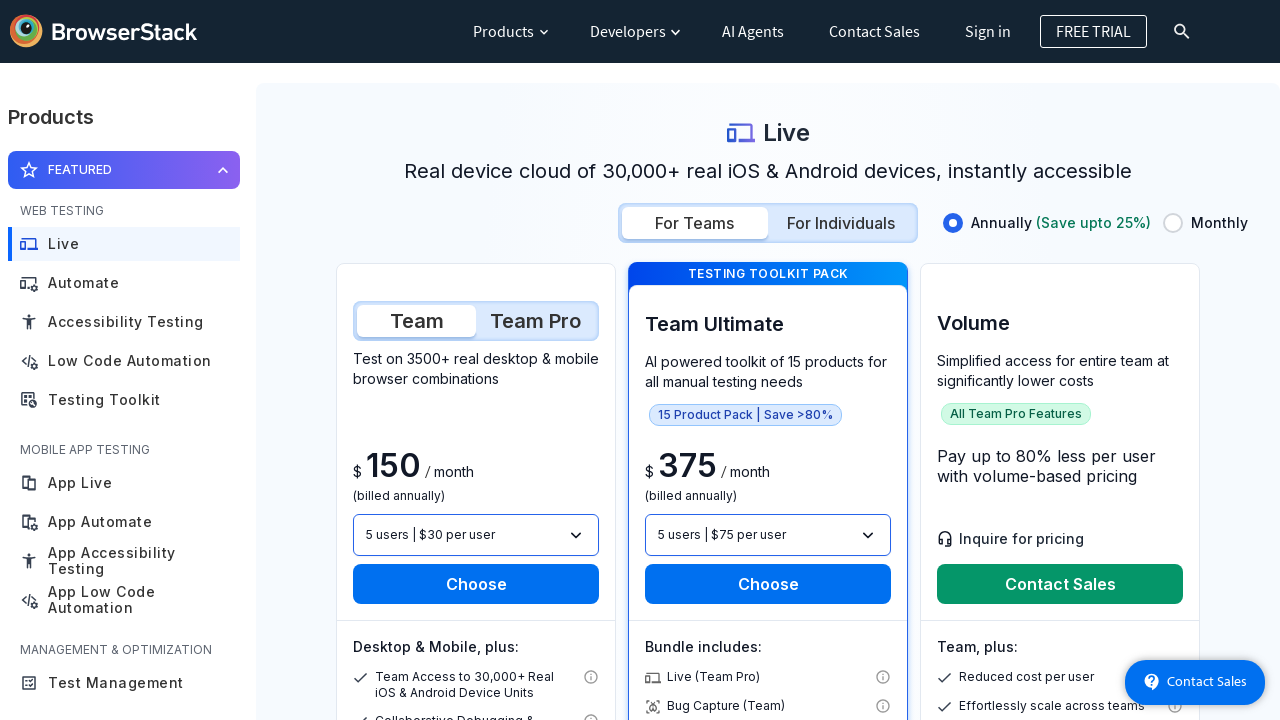

Navigated to BrowserStack integrations page
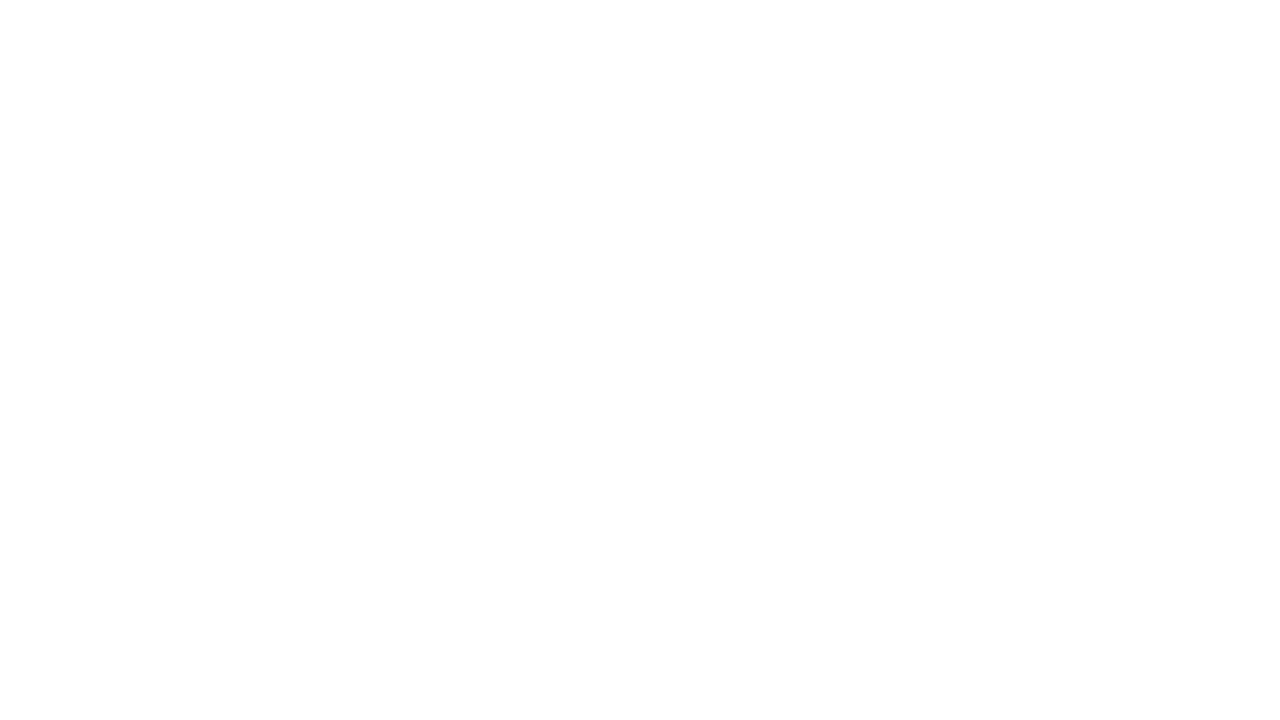

Navigated to BrowserStack documentation page
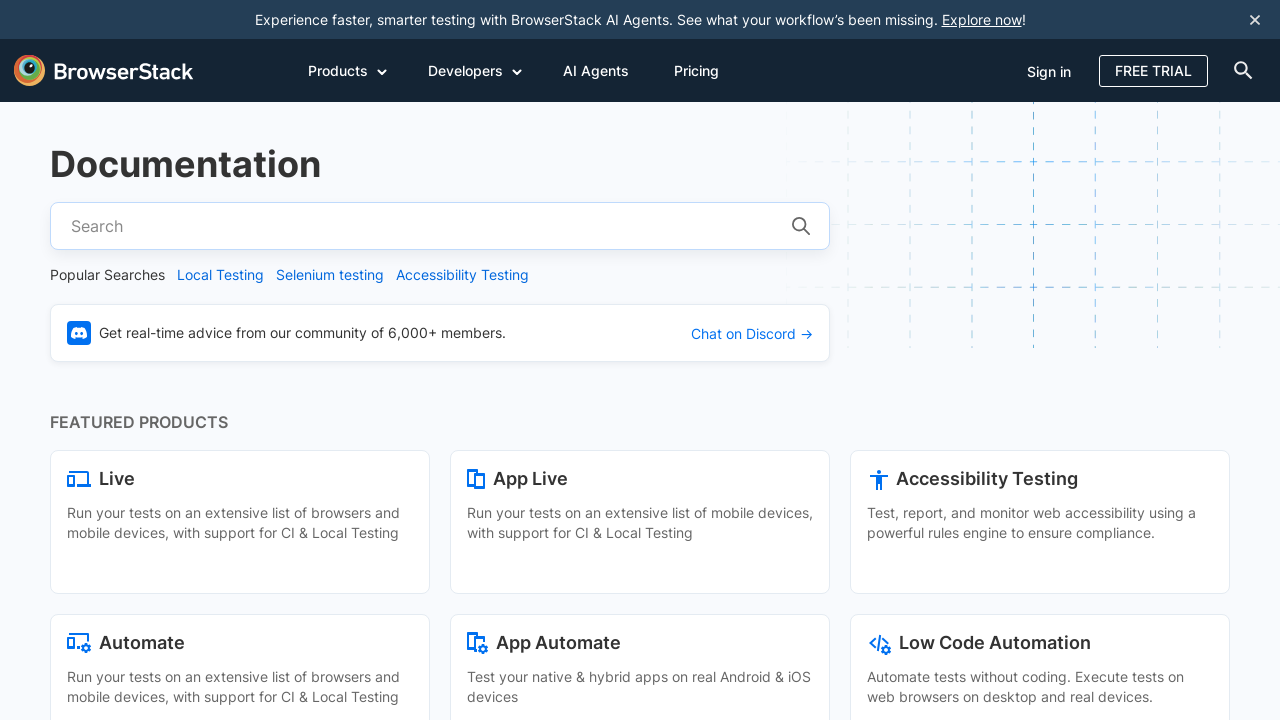

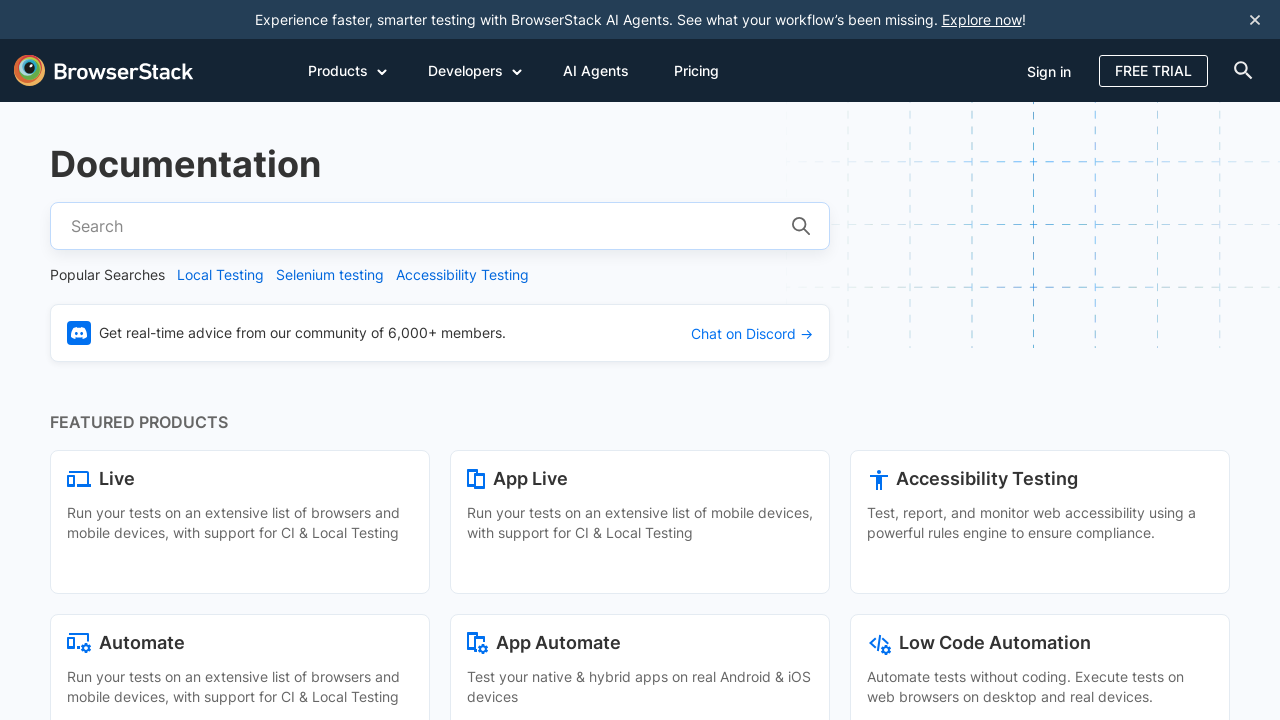